Tests dynamic element loading by clicking a button and verifying that a paragraph element appears with specific text "Dopiero się pojawiłem!" (Polish for "I just appeared!")

Starting URL: https://testeroprogramowania.github.io/selenium/wait2.html

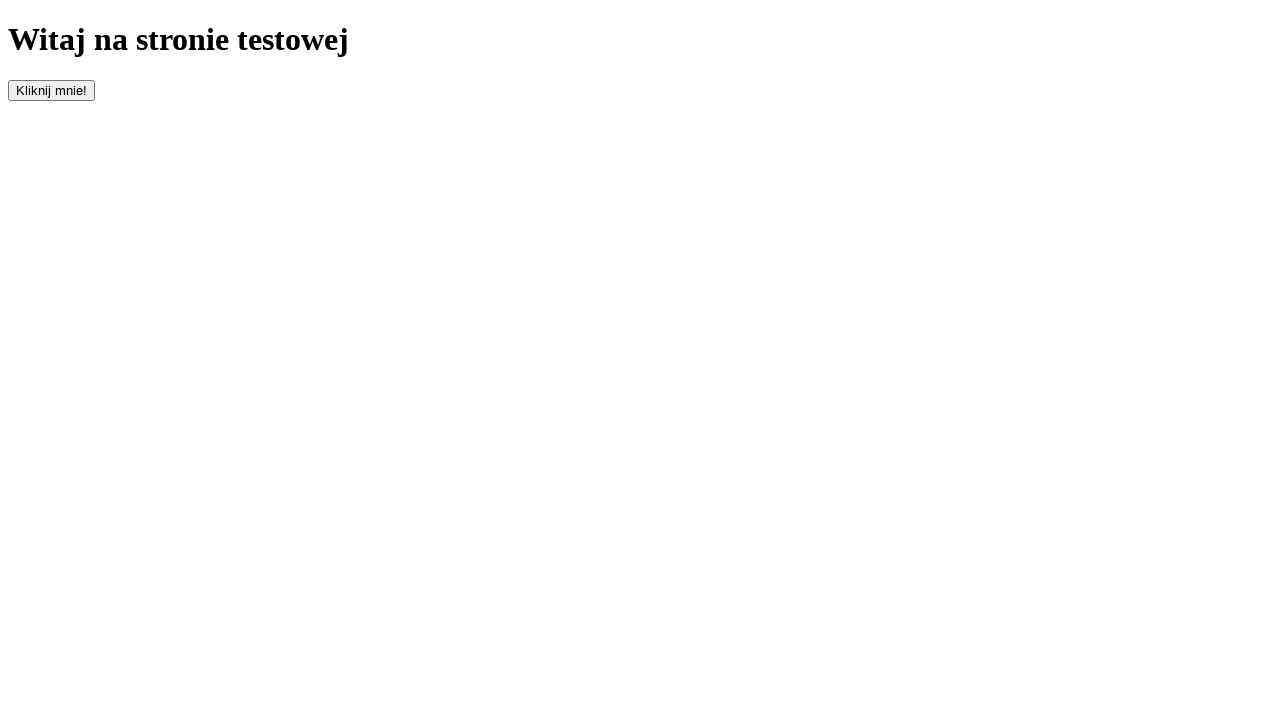

Navigated to test page
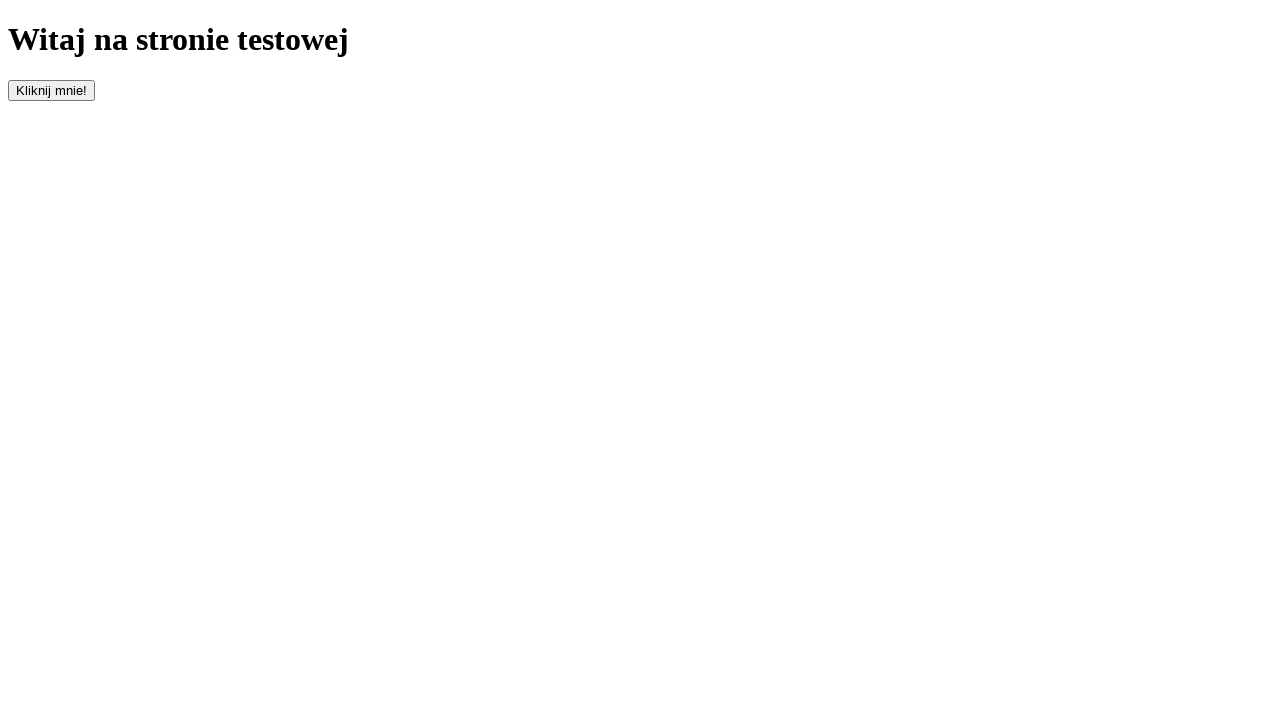

Clicked button with id 'clickOnMe' to trigger dynamic element loading at (52, 90) on #clickOnMe
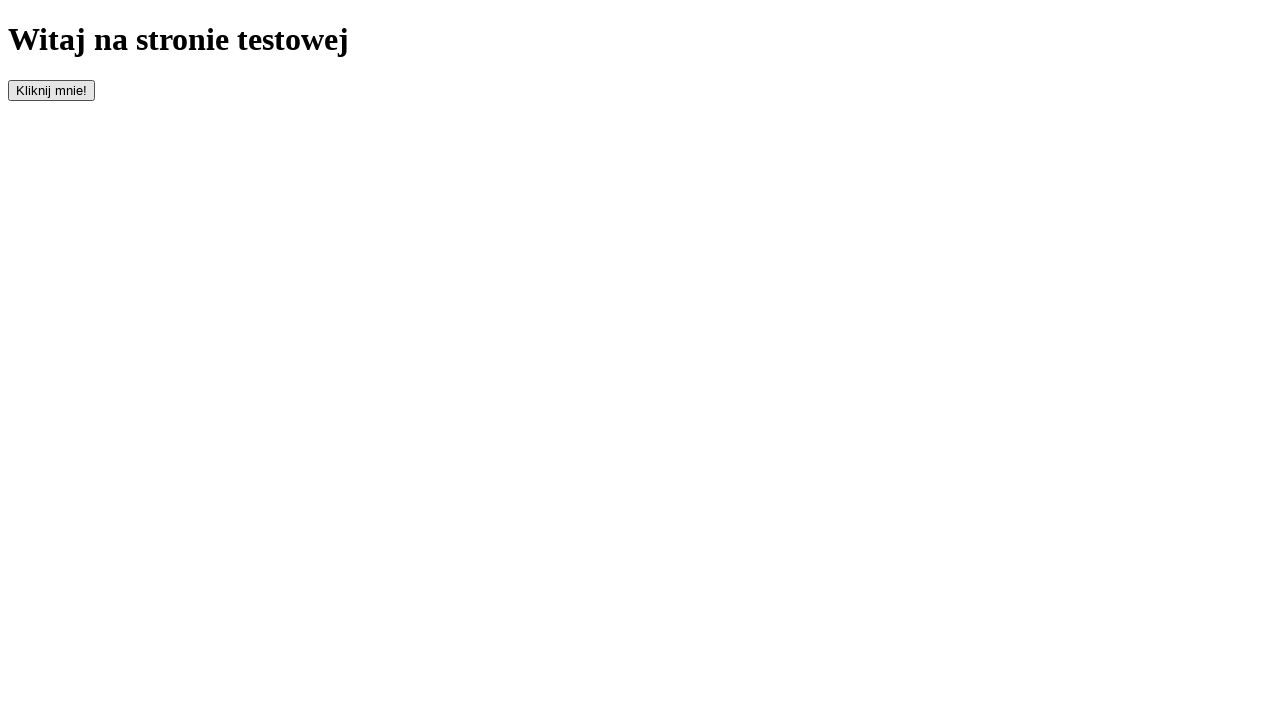

Waited for paragraph element to appear
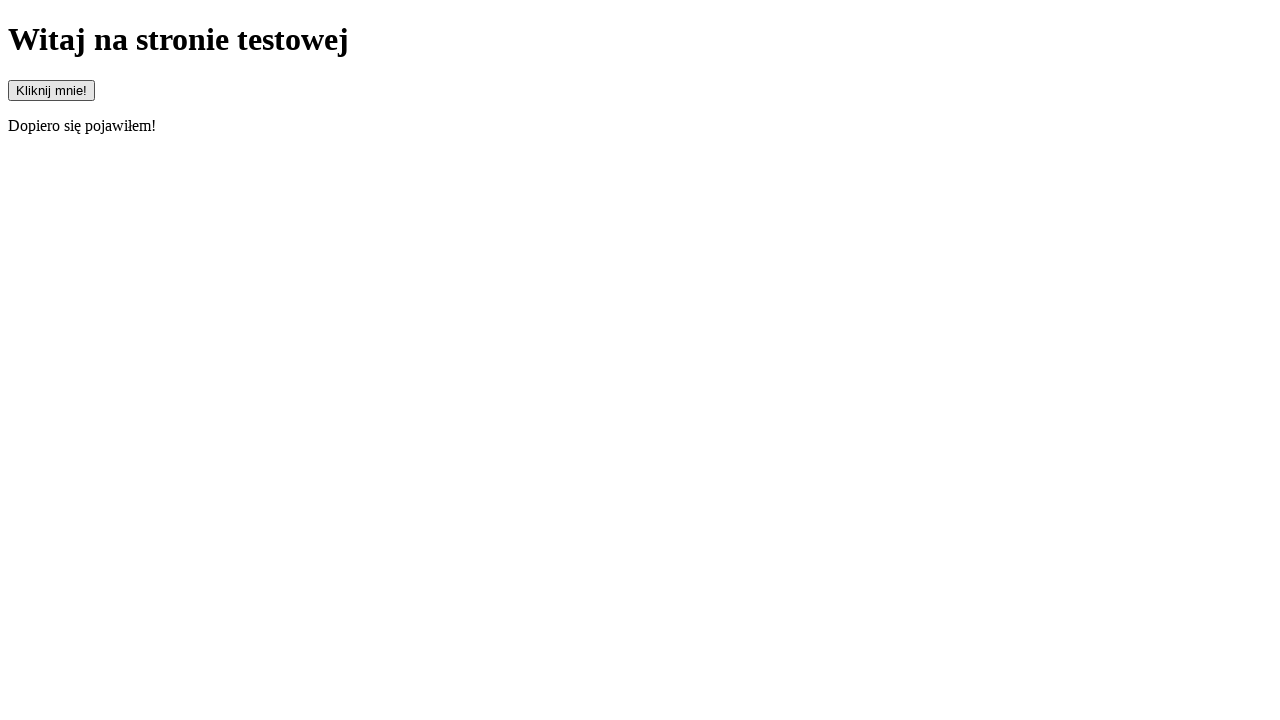

Verified paragraph element is visible
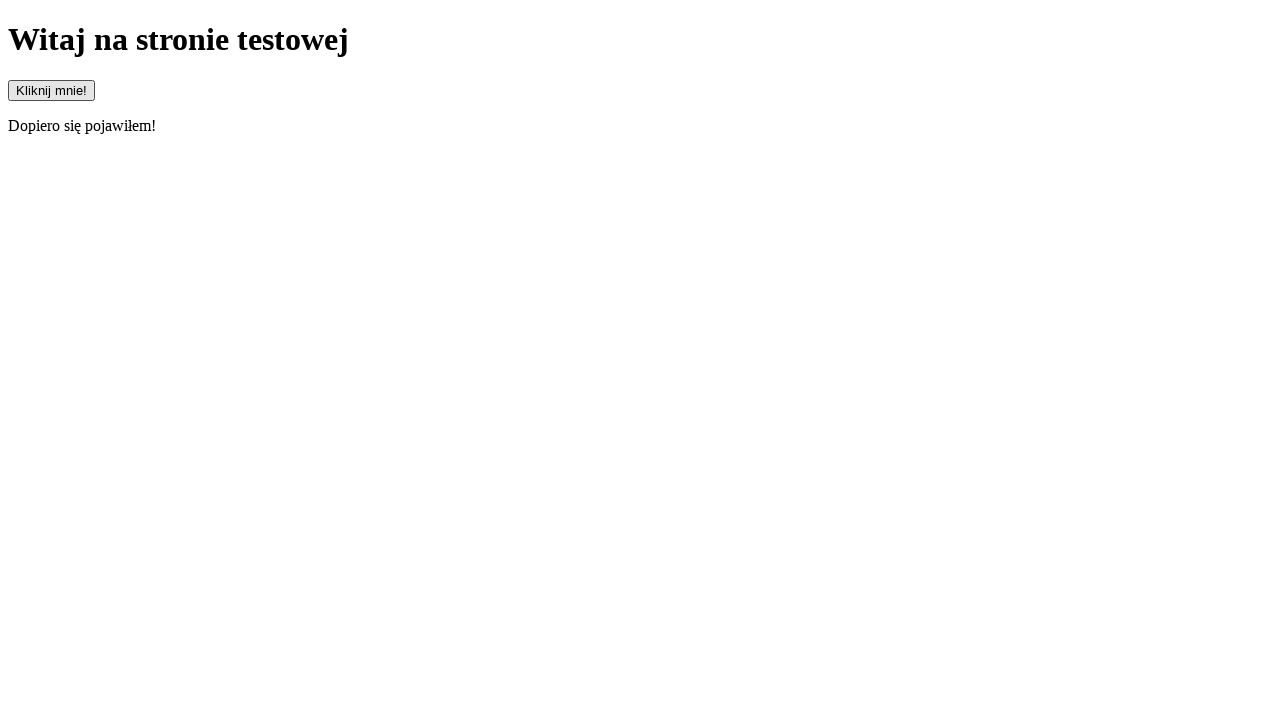

Verified paragraph contains expected text 'Dopiero się pojawiłem!'
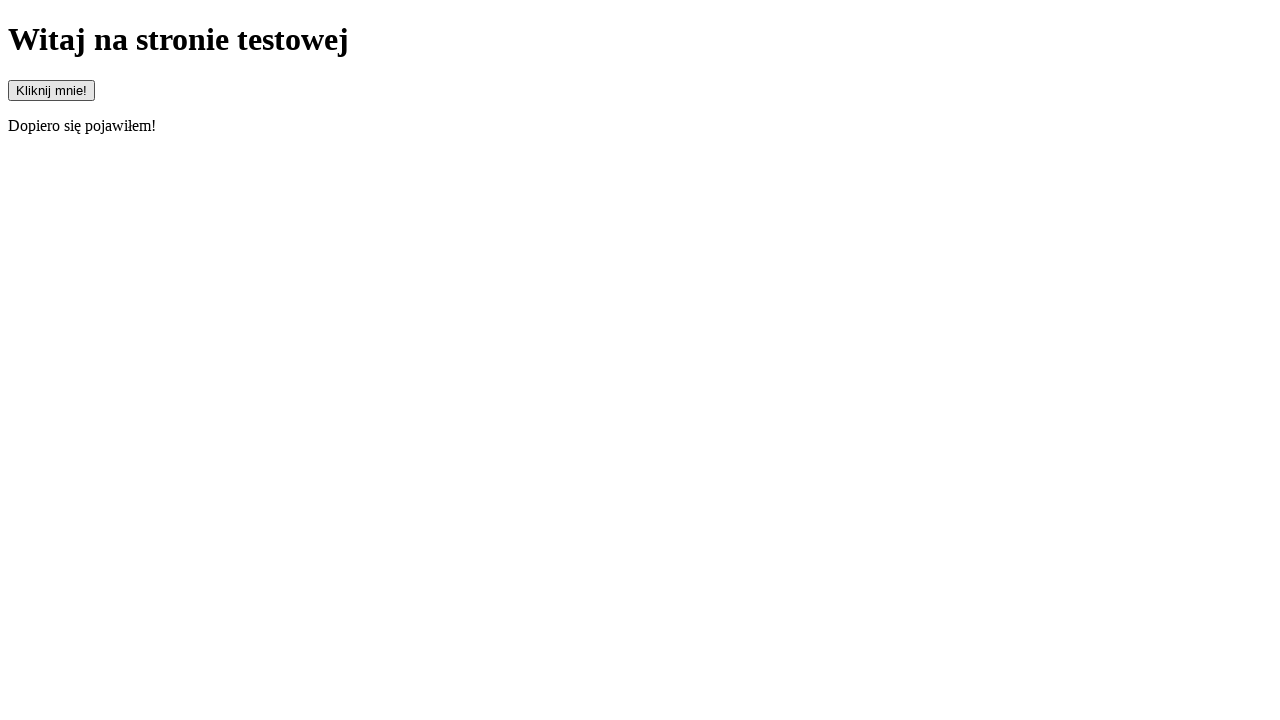

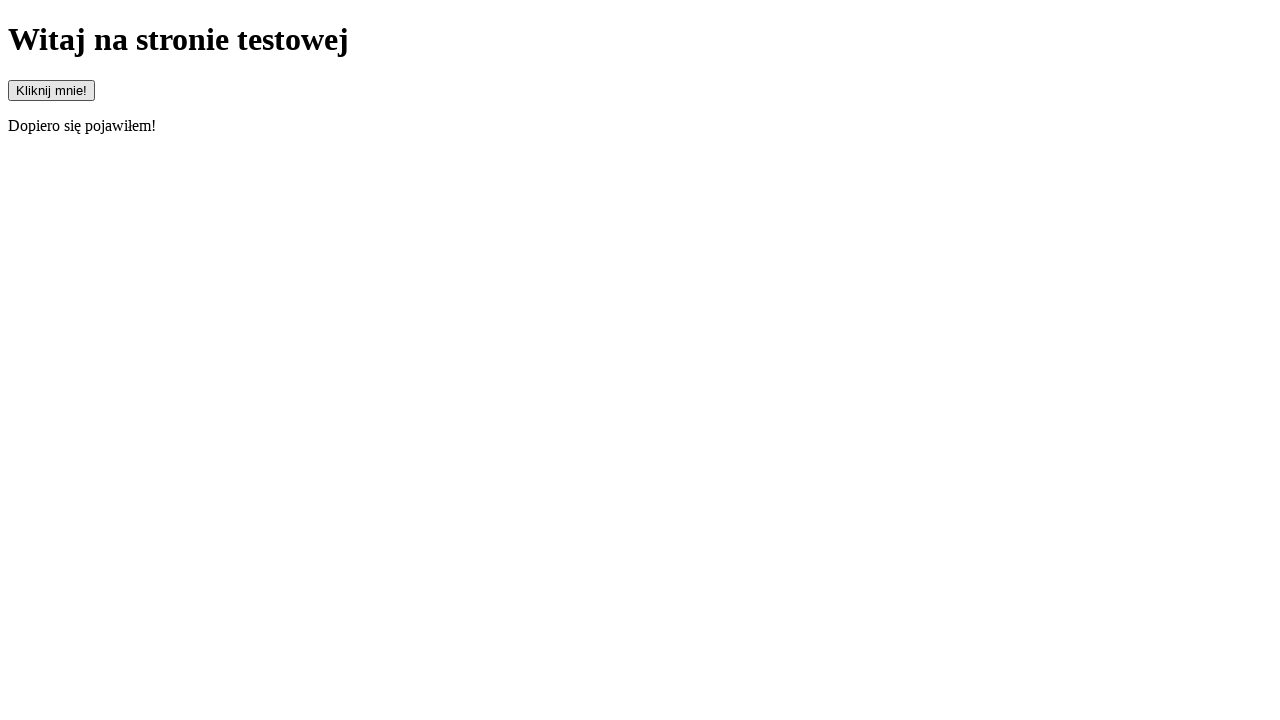